Tests marking all todo items as completed using the toggle all checkbox

Starting URL: https://demo.playwright.dev/todomvc

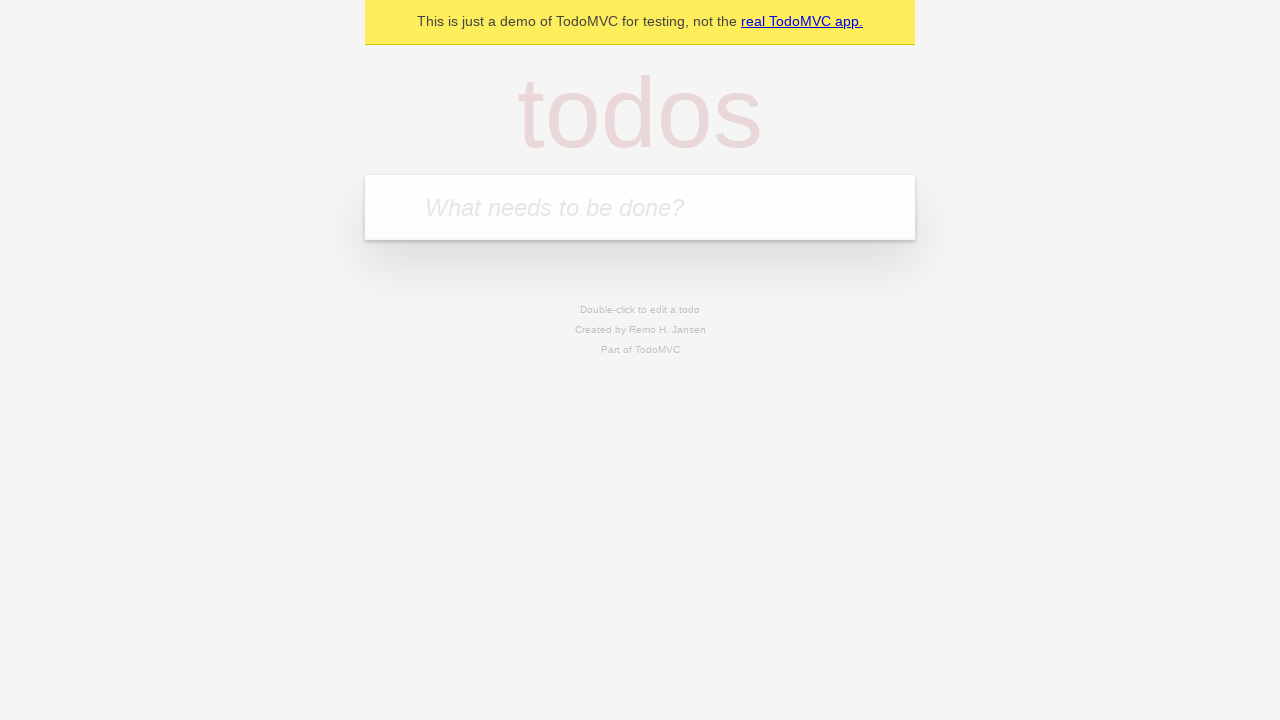

Filled todo input with 'buy some cheese' on internal:attr=[placeholder="What needs to be done?"i]
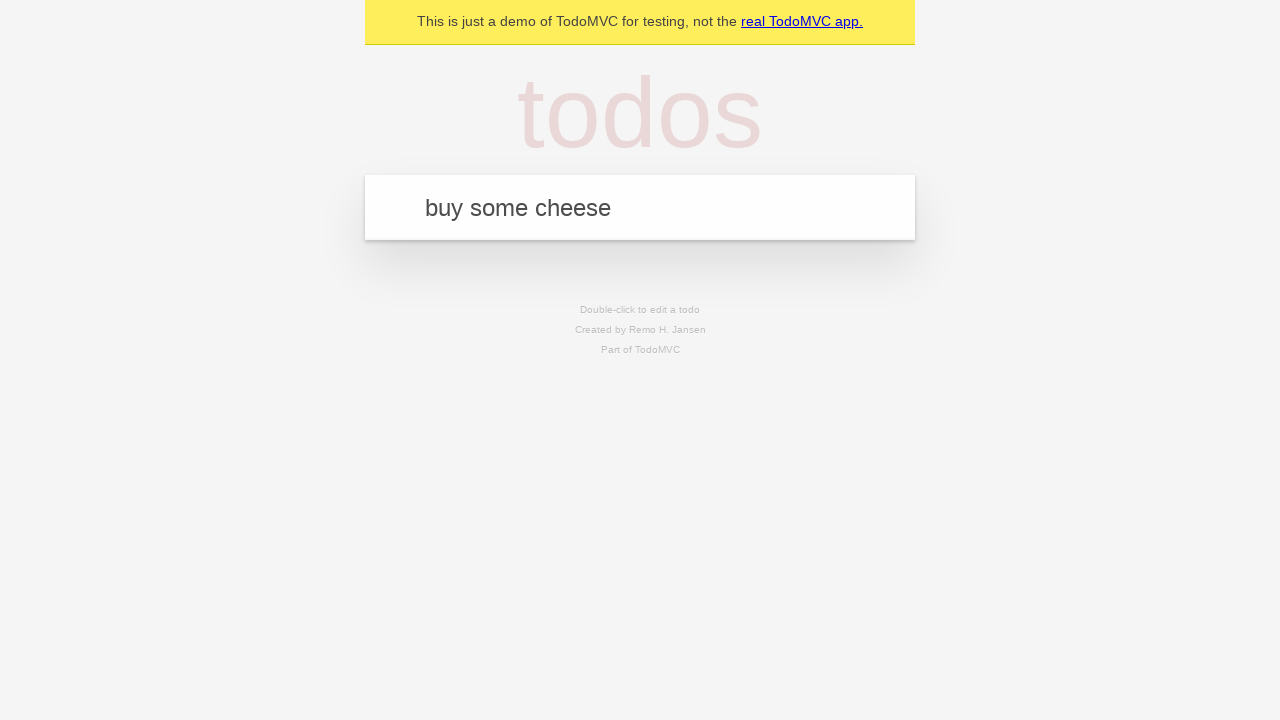

Pressed Enter to create first todo on internal:attr=[placeholder="What needs to be done?"i]
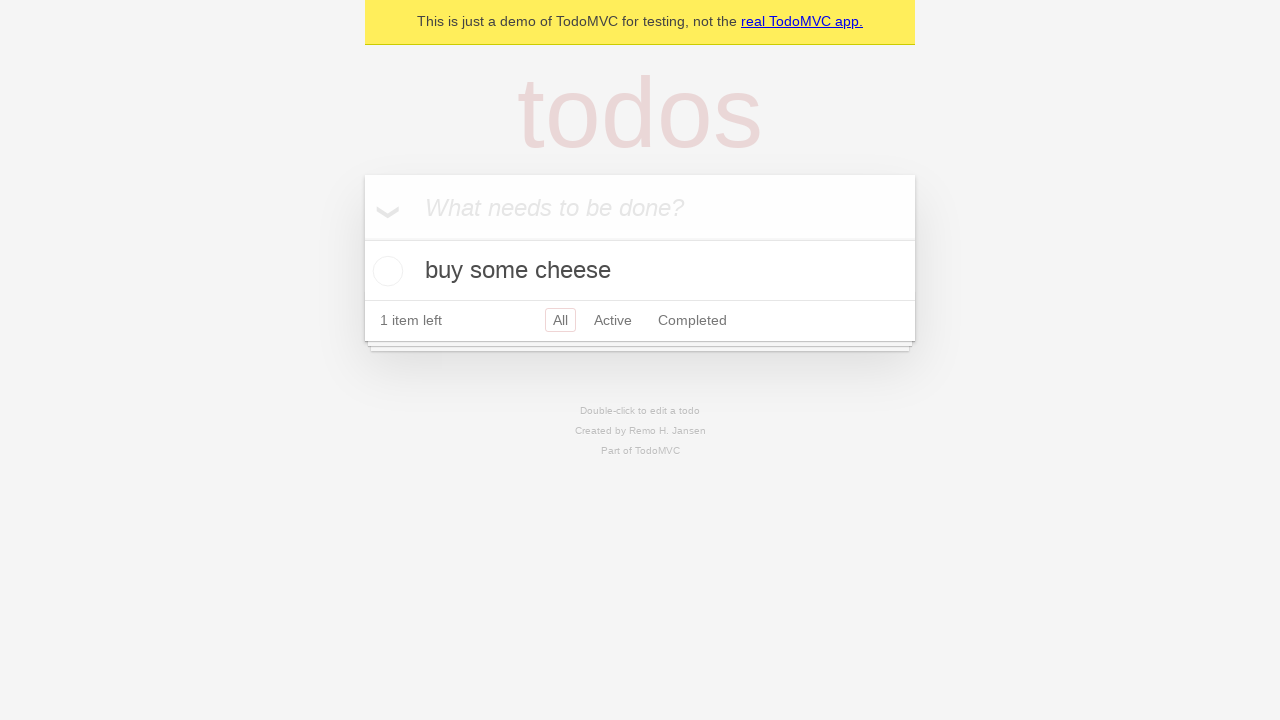

Filled todo input with 'feed the cat' on internal:attr=[placeholder="What needs to be done?"i]
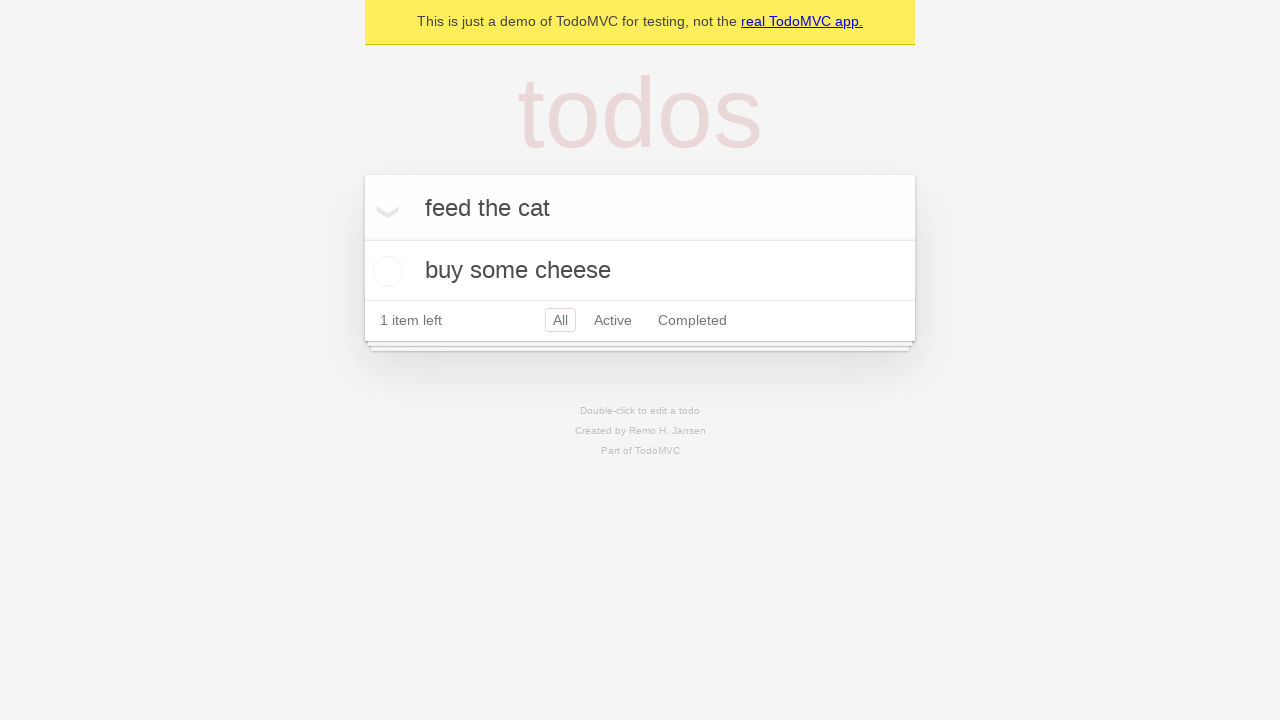

Pressed Enter to create second todo on internal:attr=[placeholder="What needs to be done?"i]
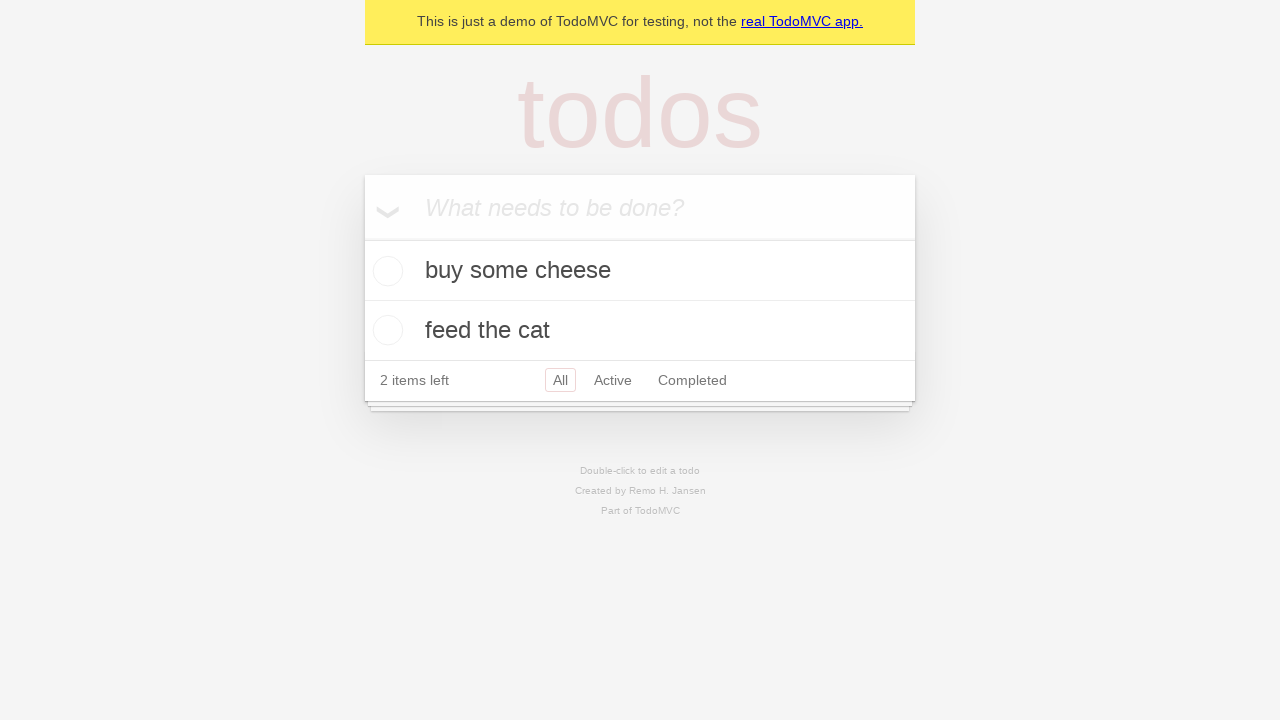

Filled todo input with 'book a doctors appointment' on internal:attr=[placeholder="What needs to be done?"i]
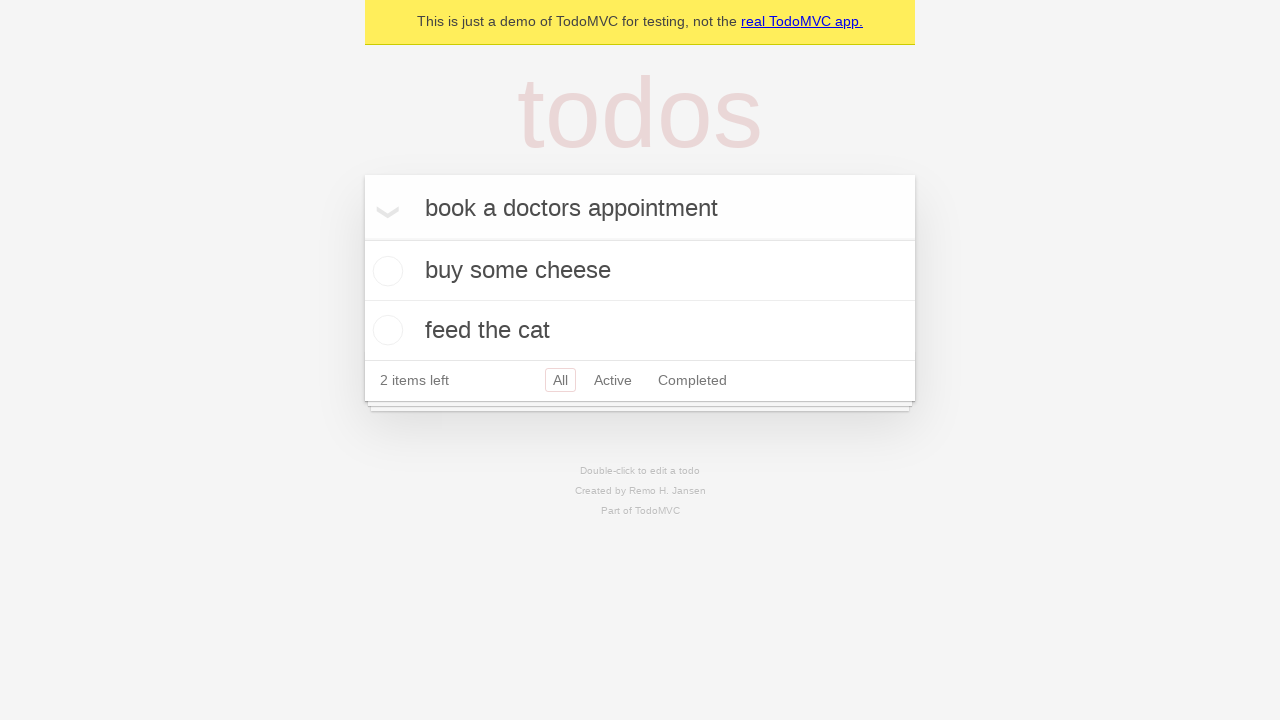

Pressed Enter to create third todo on internal:attr=[placeholder="What needs to be done?"i]
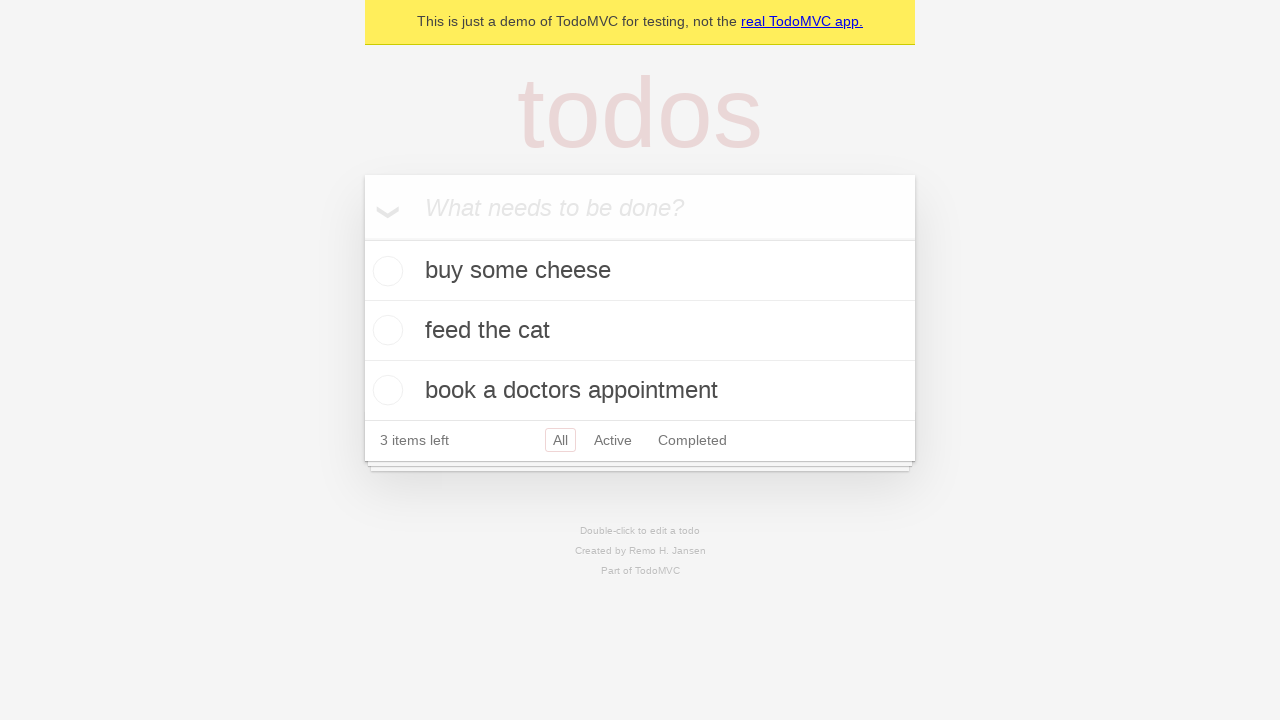

Waited for all 3 todos to be created
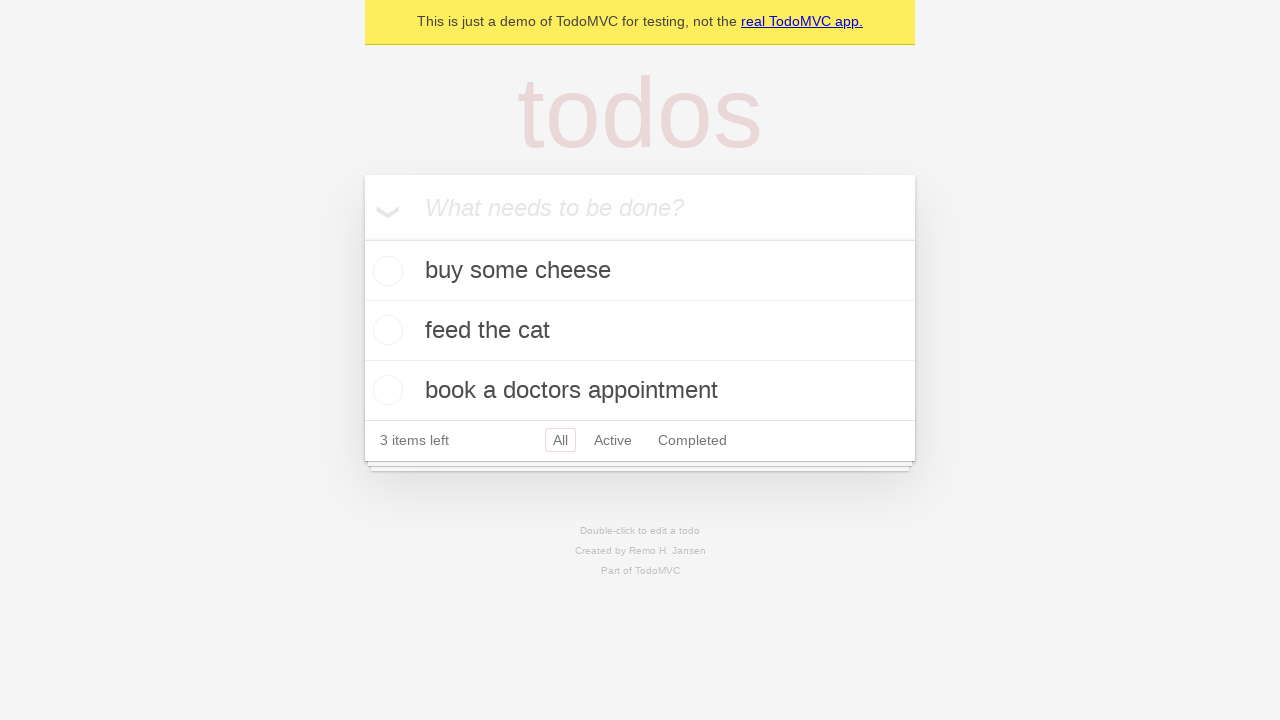

Clicked 'Mark all as complete' checkbox at (362, 238) on internal:label="Mark all as complete"i
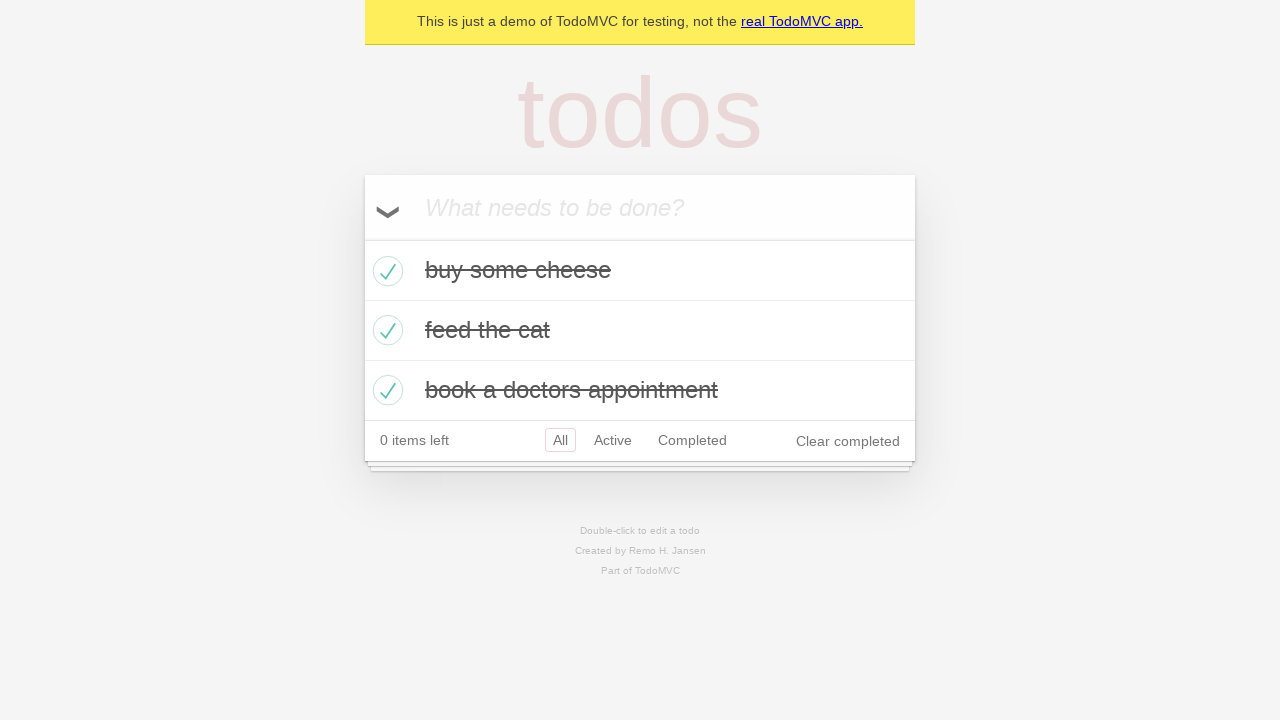

Verified all todos marked as completed
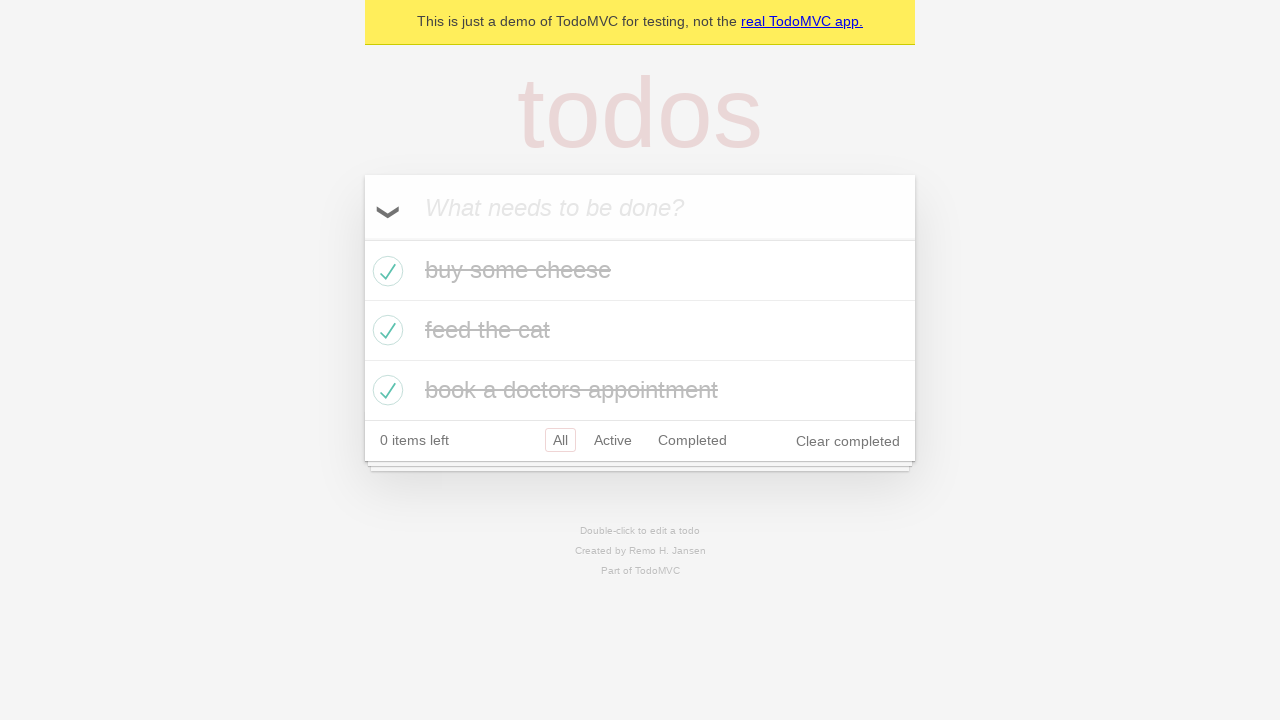

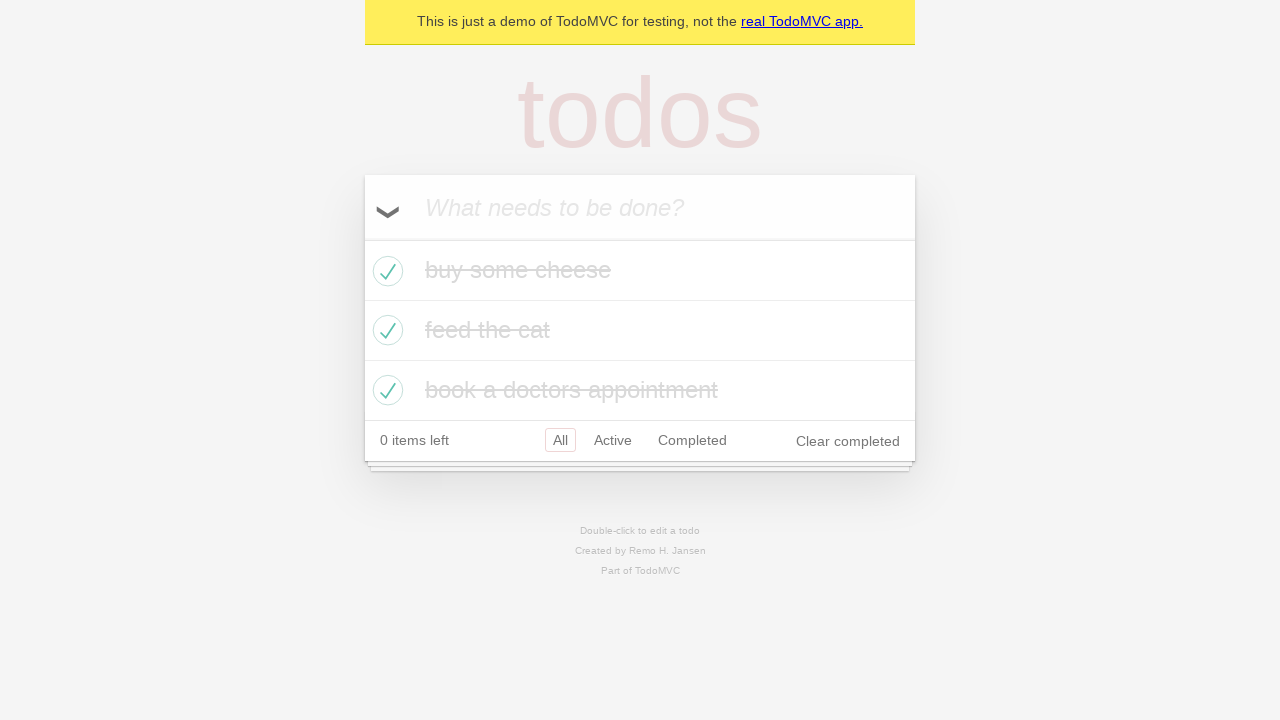